Tests the ability to inject jQuery and jQuery Growl library into a page and display various notification messages (default, error, notice, and warning styles) using JavaScript execution.

Starting URL: http://the-internet.herokuapp.com/

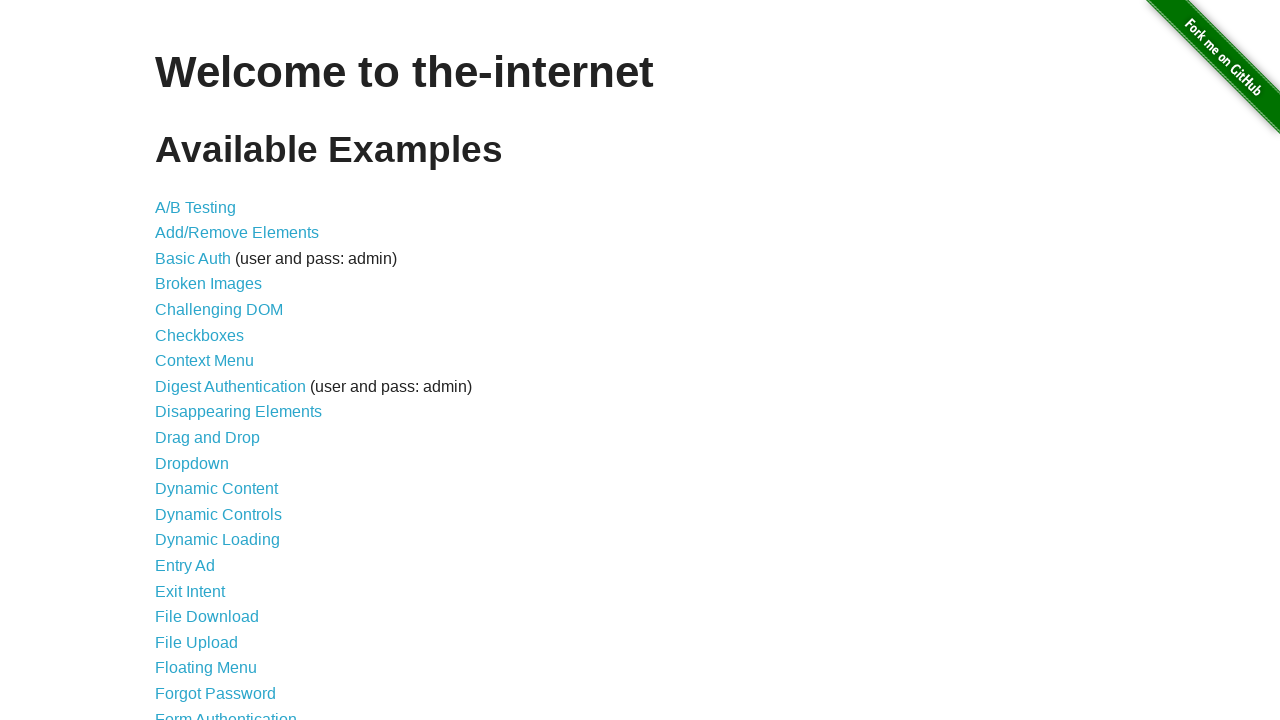

Injected jQuery library into the page
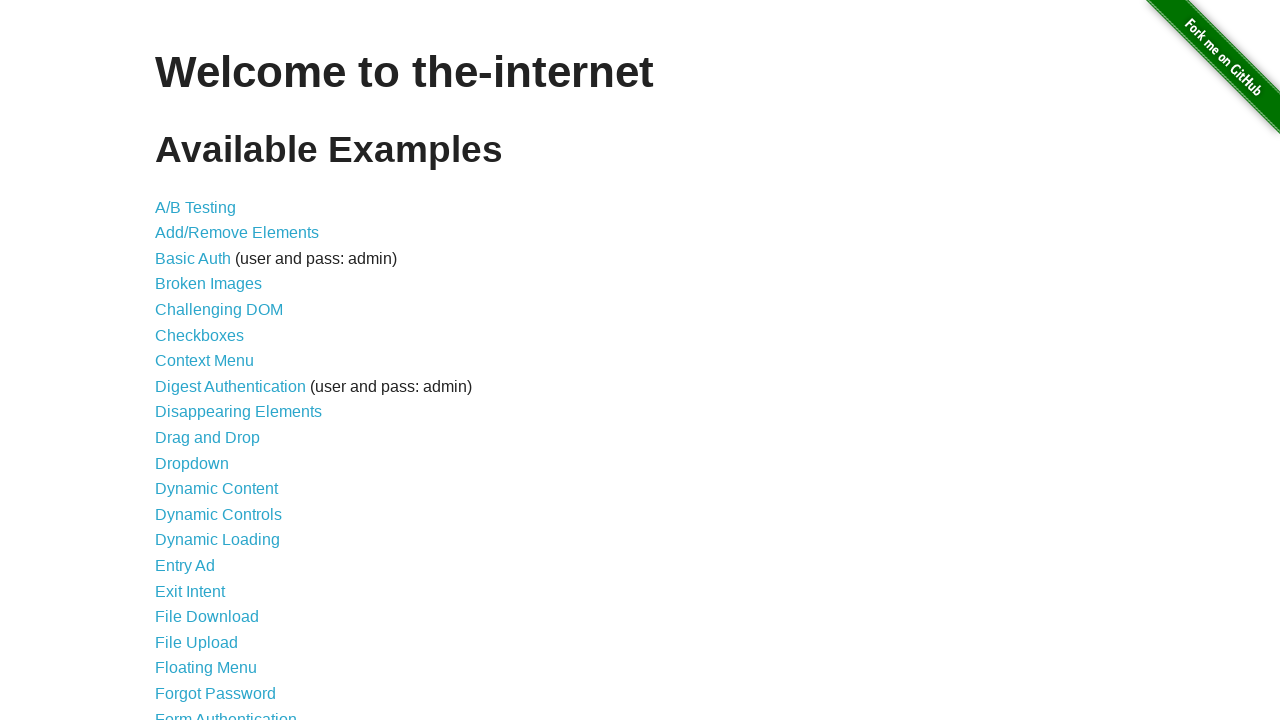

jQuery library loaded successfully
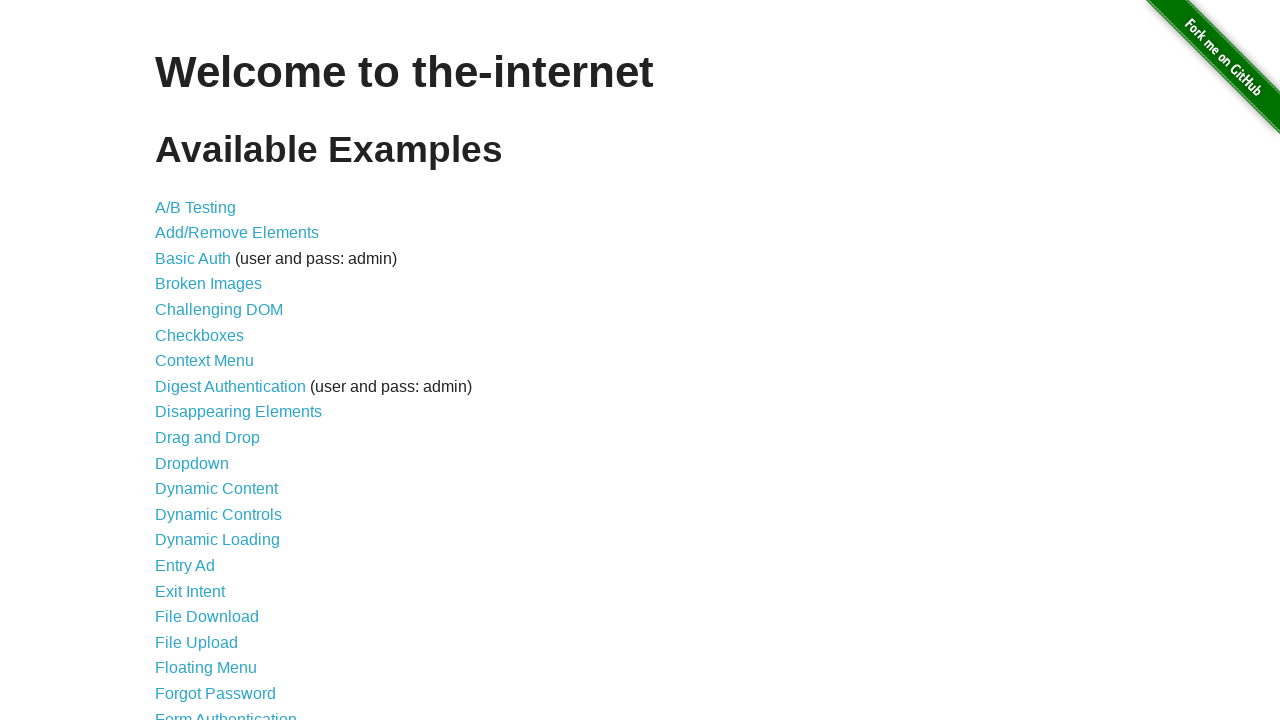

Injected jQuery Growl library into the page
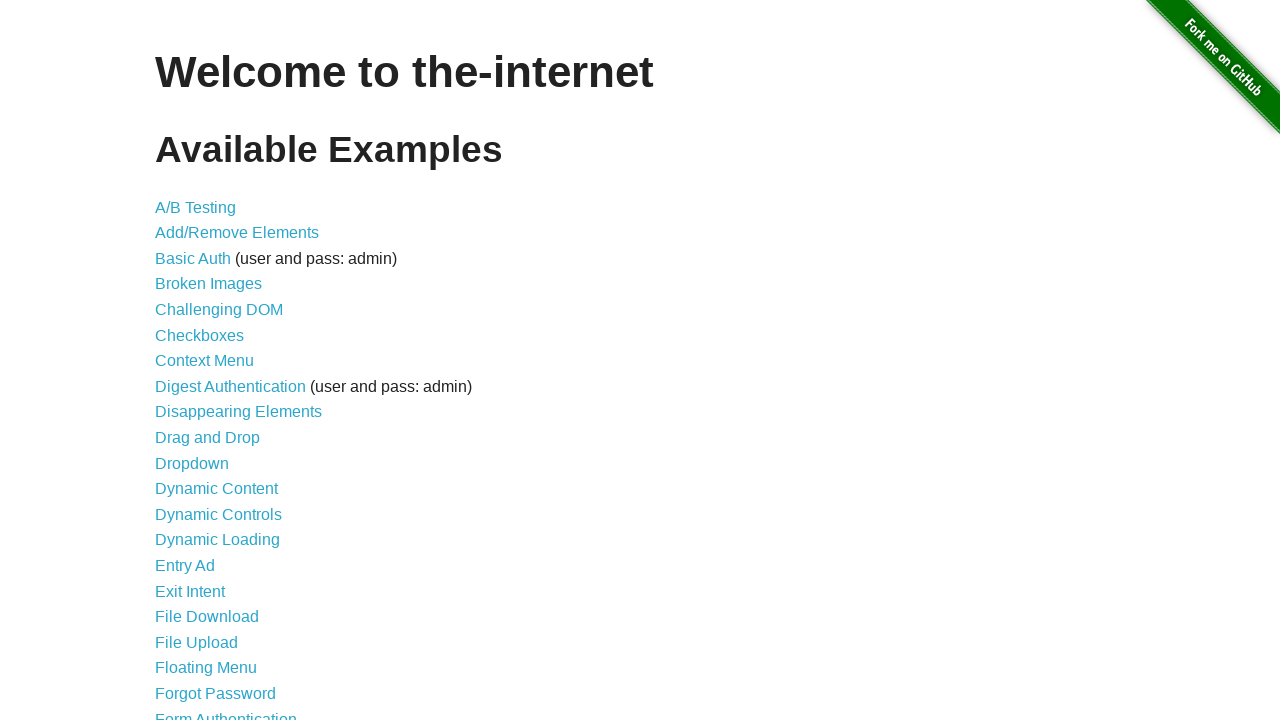

Added jQuery Growl CSS stylesheet to the page
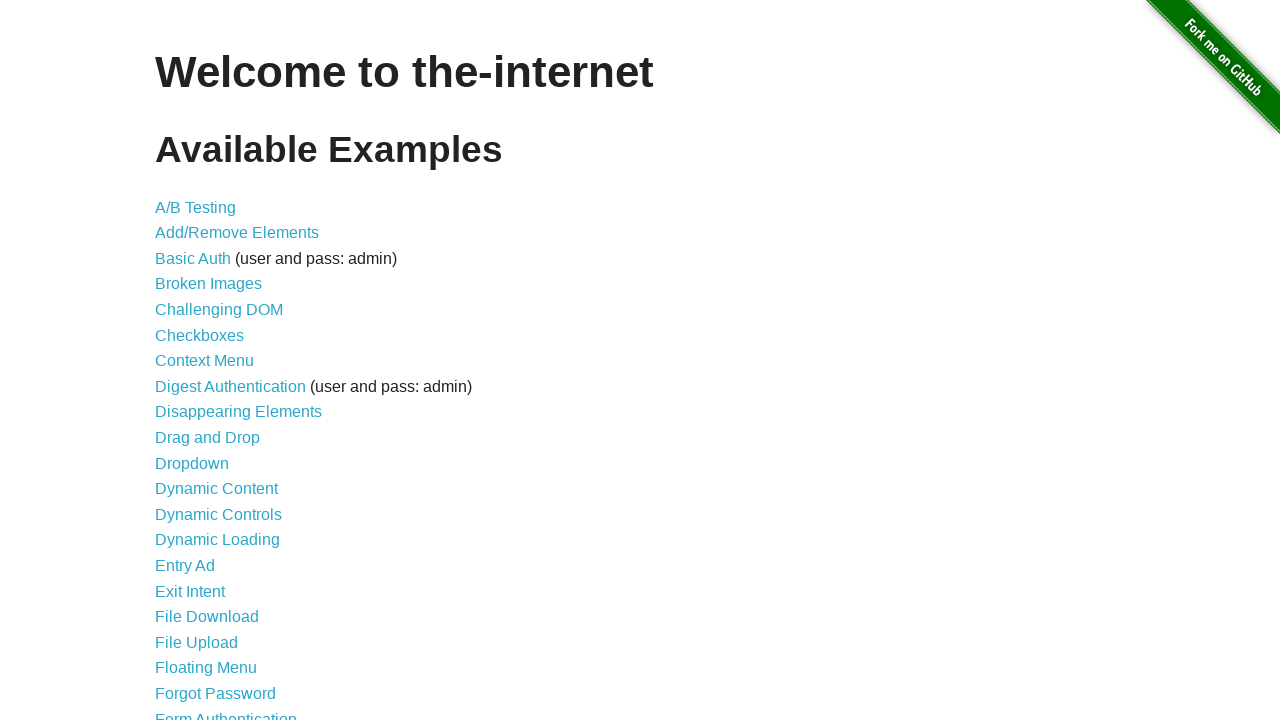

jQuery Growl library loaded and available
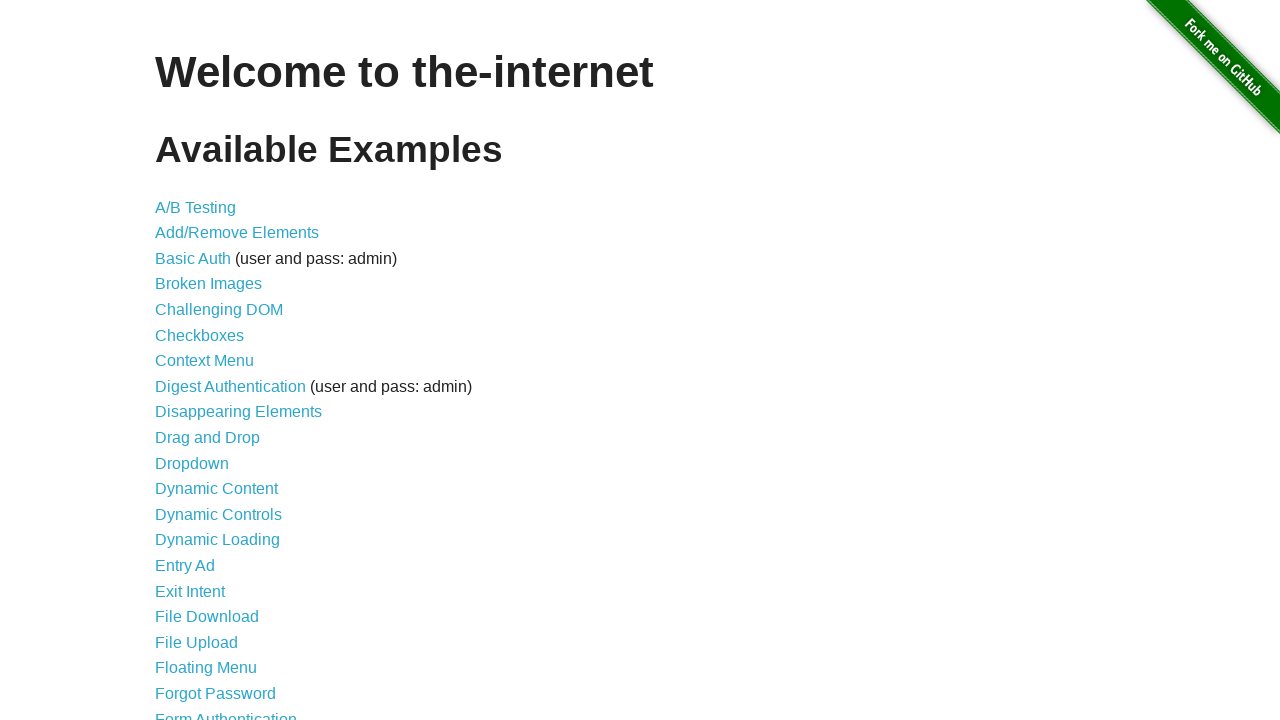

Displayed default-style growl notification with title 'GET' and message '/'
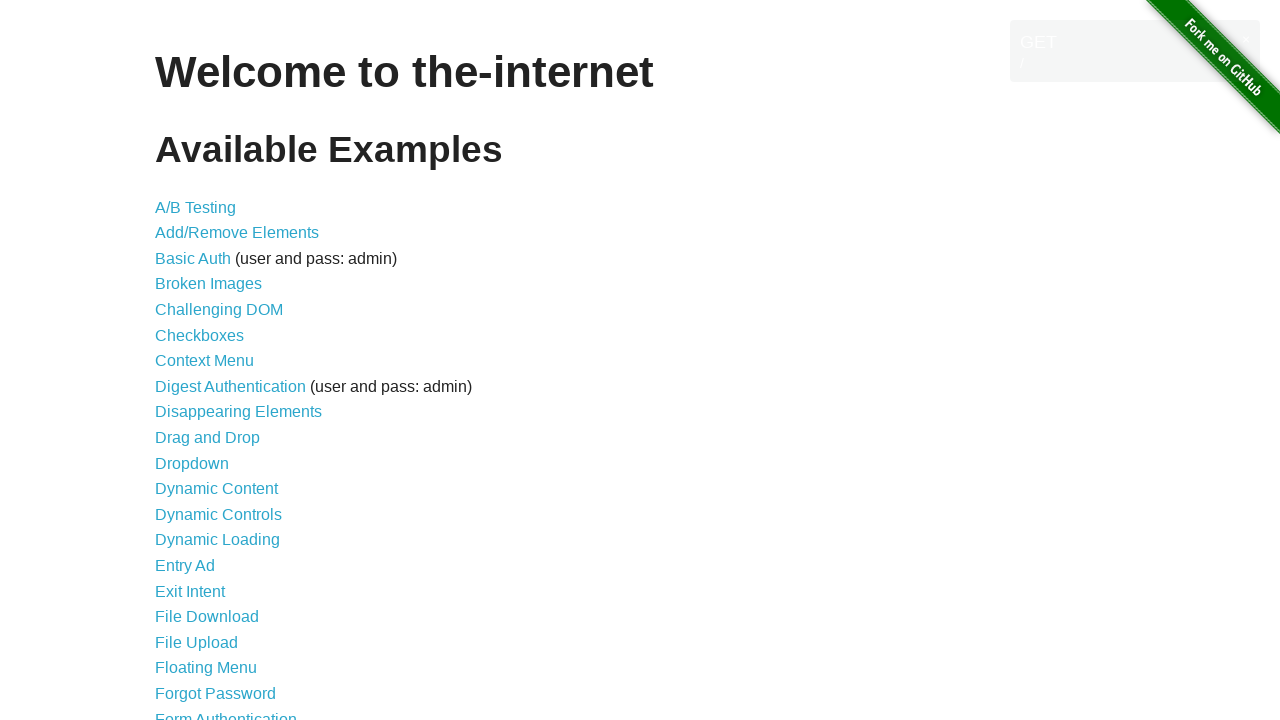

Displayed error-style growl notification with title 'ERROR'
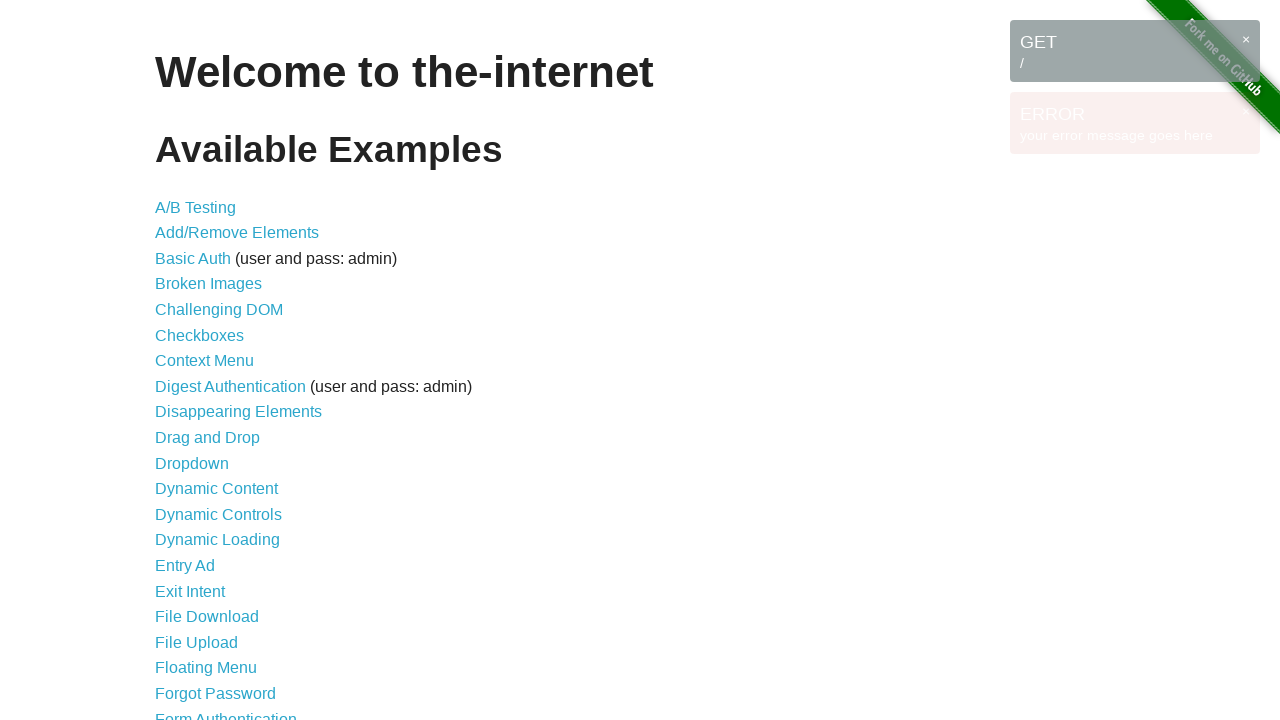

Displayed notice-style growl notification with title 'Notice'
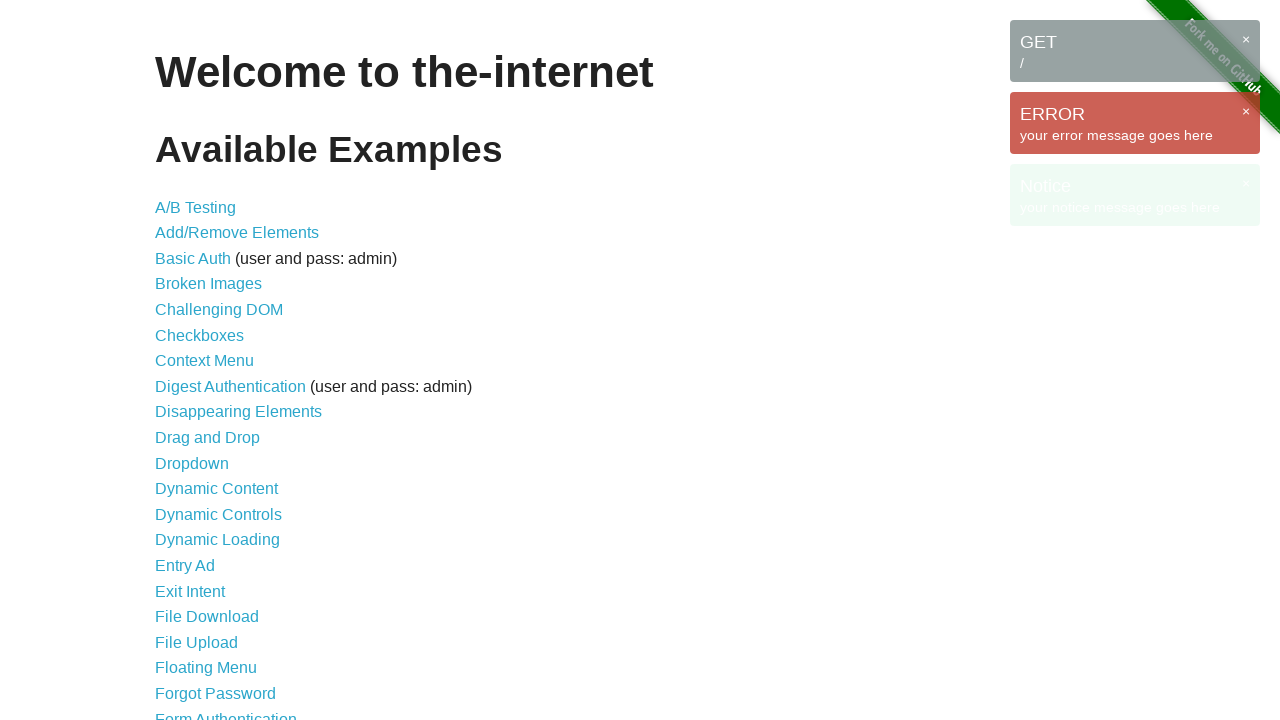

Displayed warning-style growl notification with title 'Warning!'
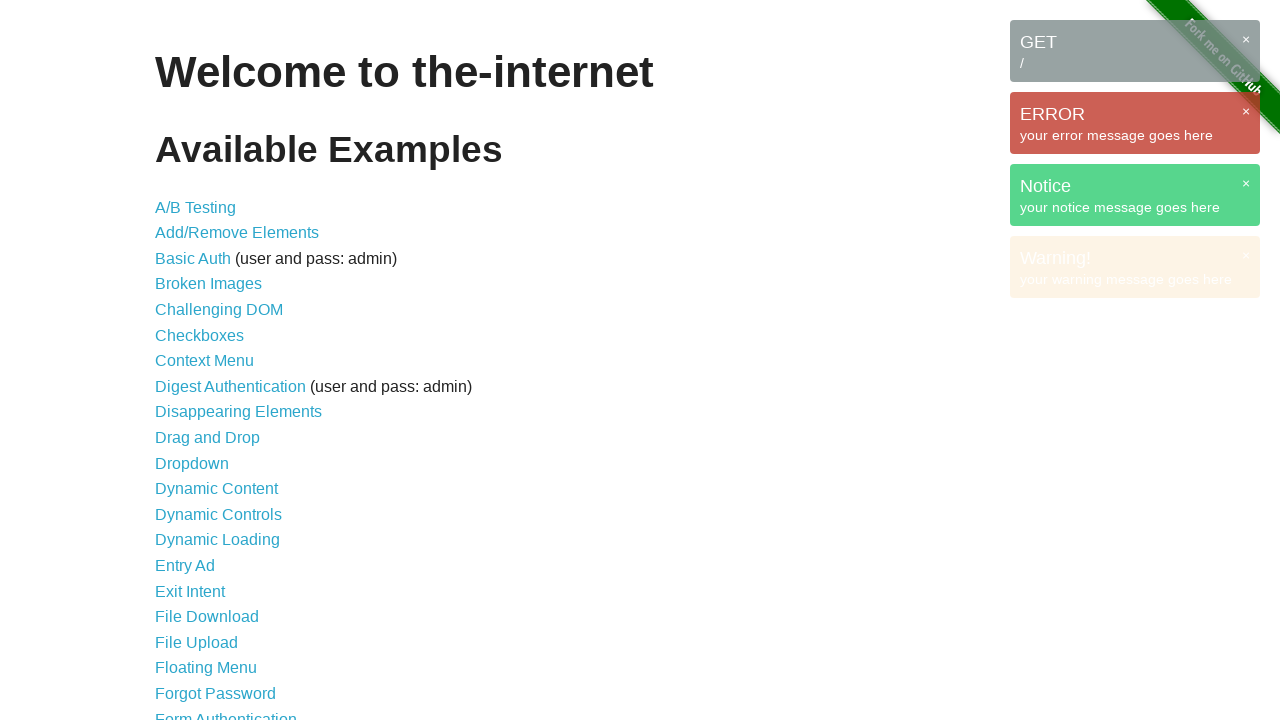

All growl notification messages are now visible on the page
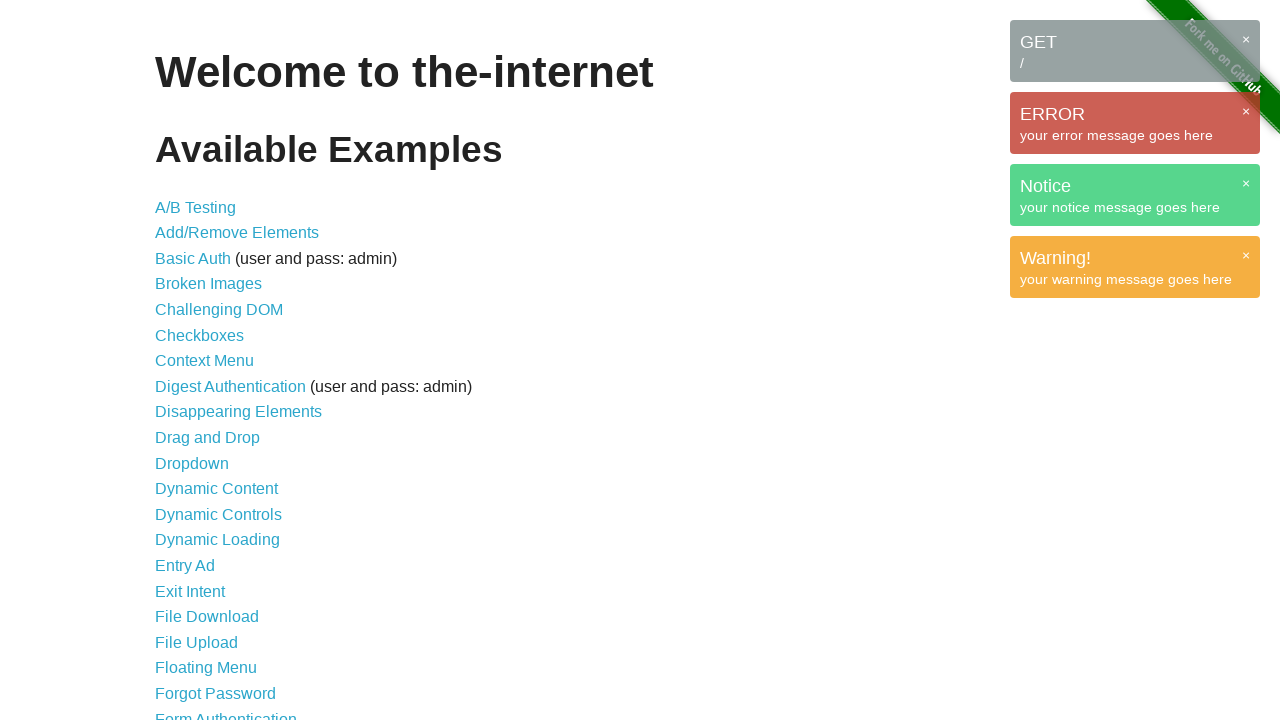

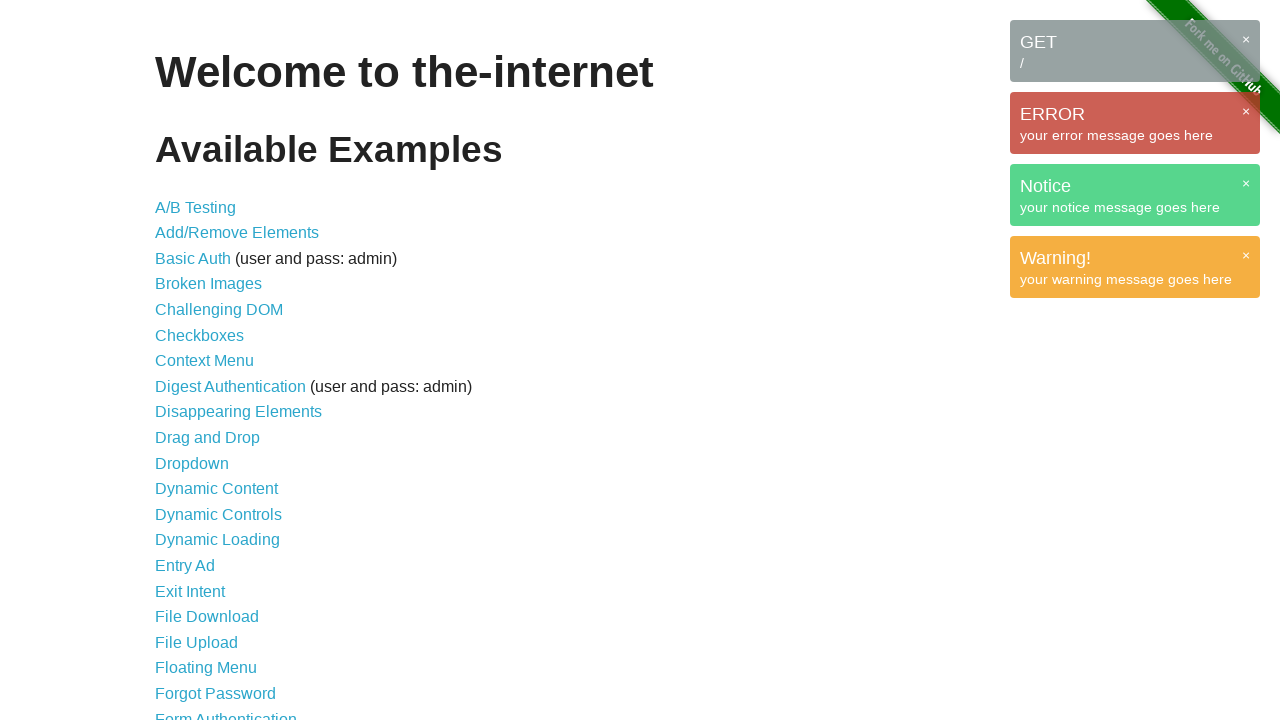